Checks that login form input fields have correct types - email and password

Starting URL: https://vue-demo.daniel-avellaneda.com

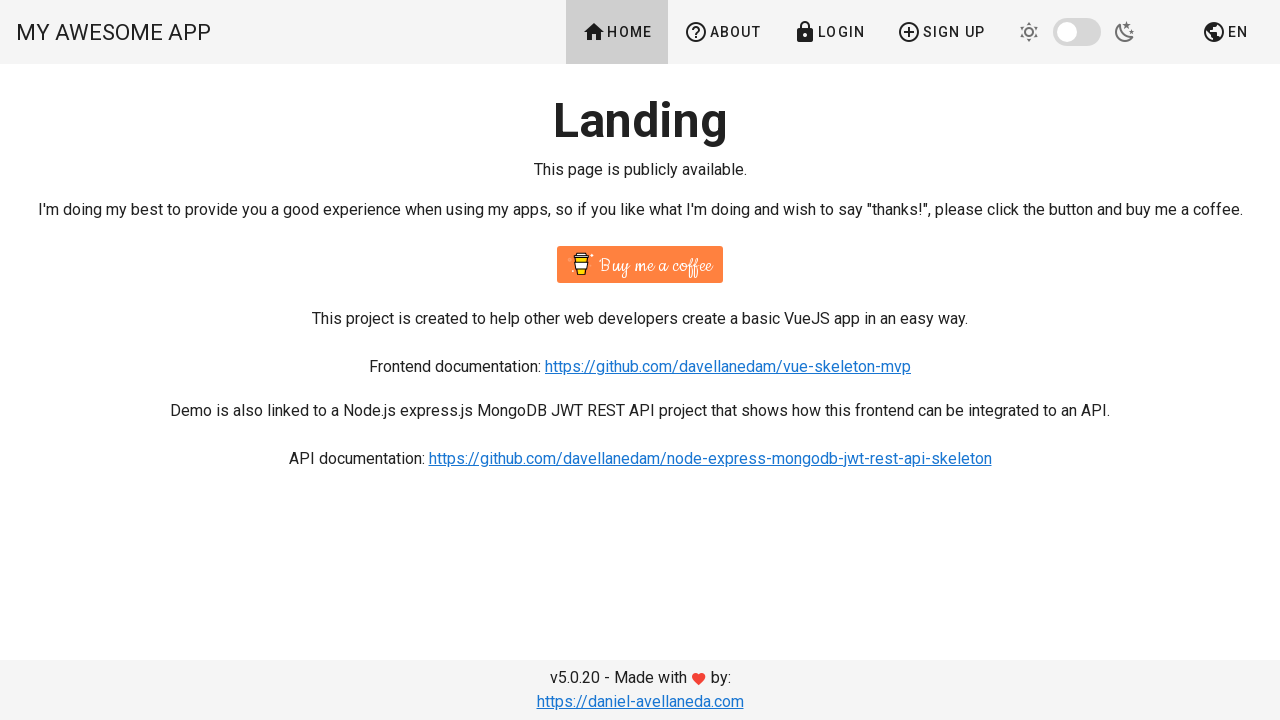

Clicked login button in navigation at (829, 32) on a[href='/login']
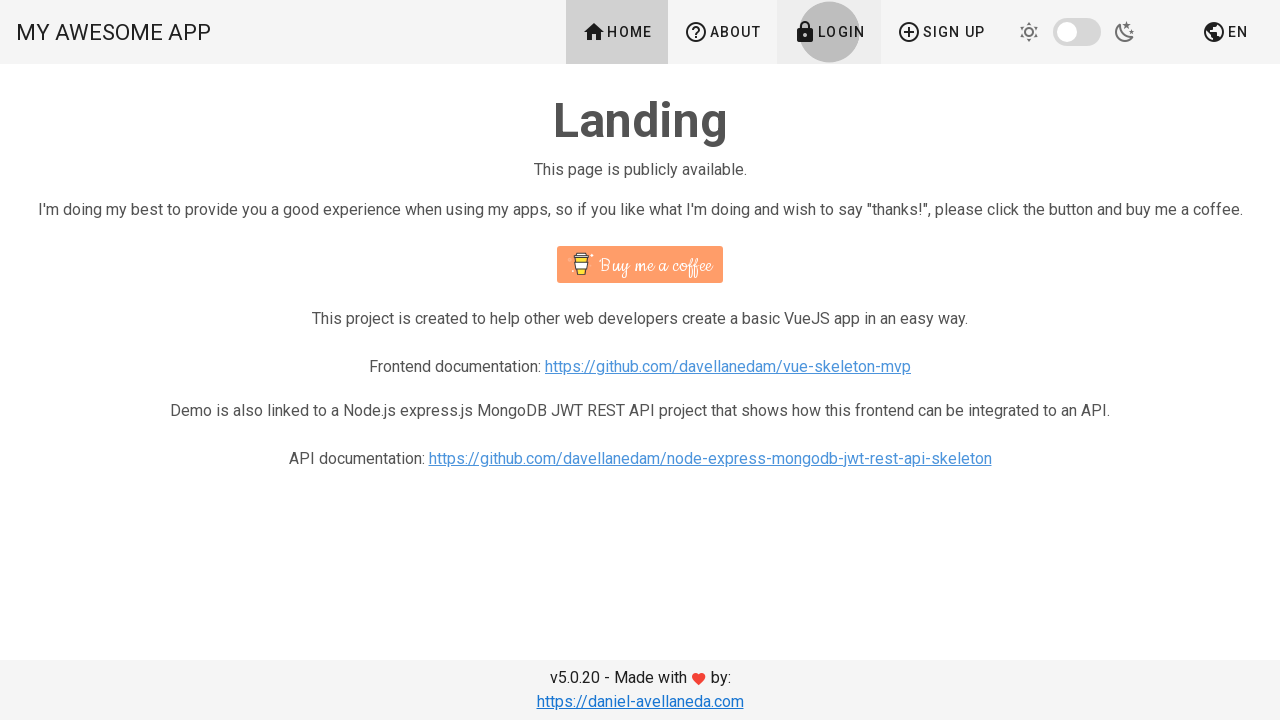

Login form loaded with email input field
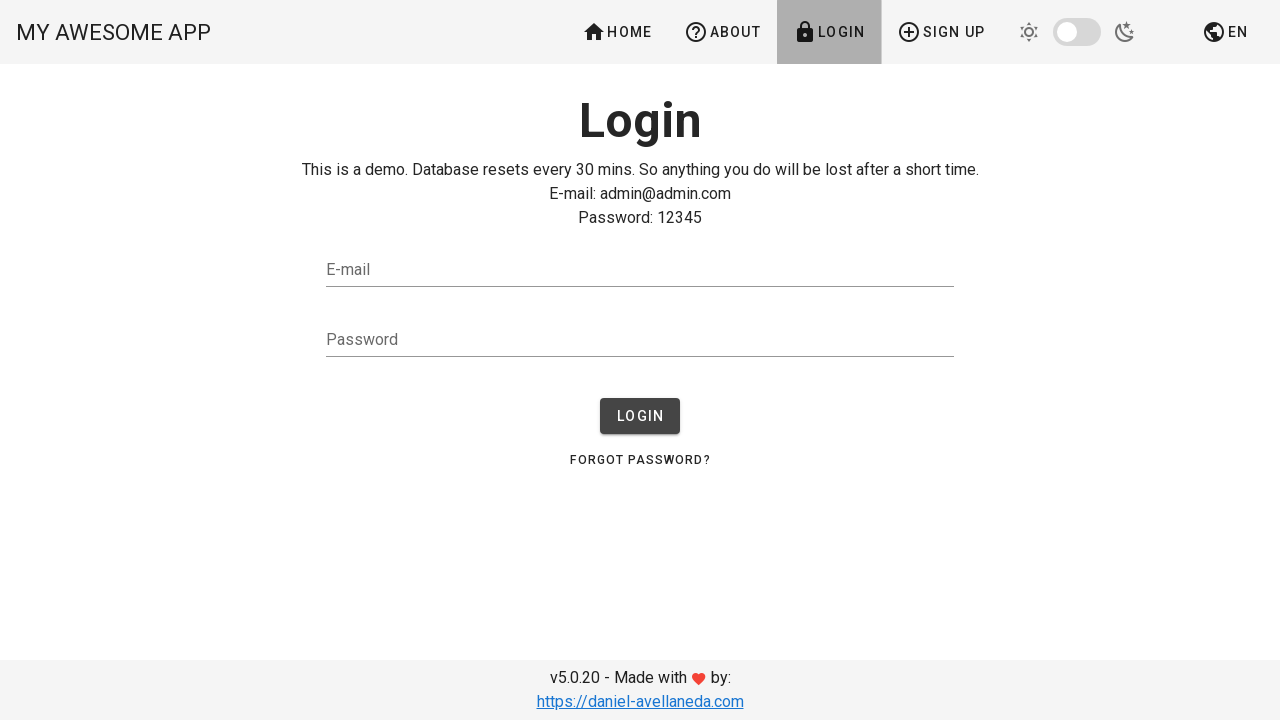

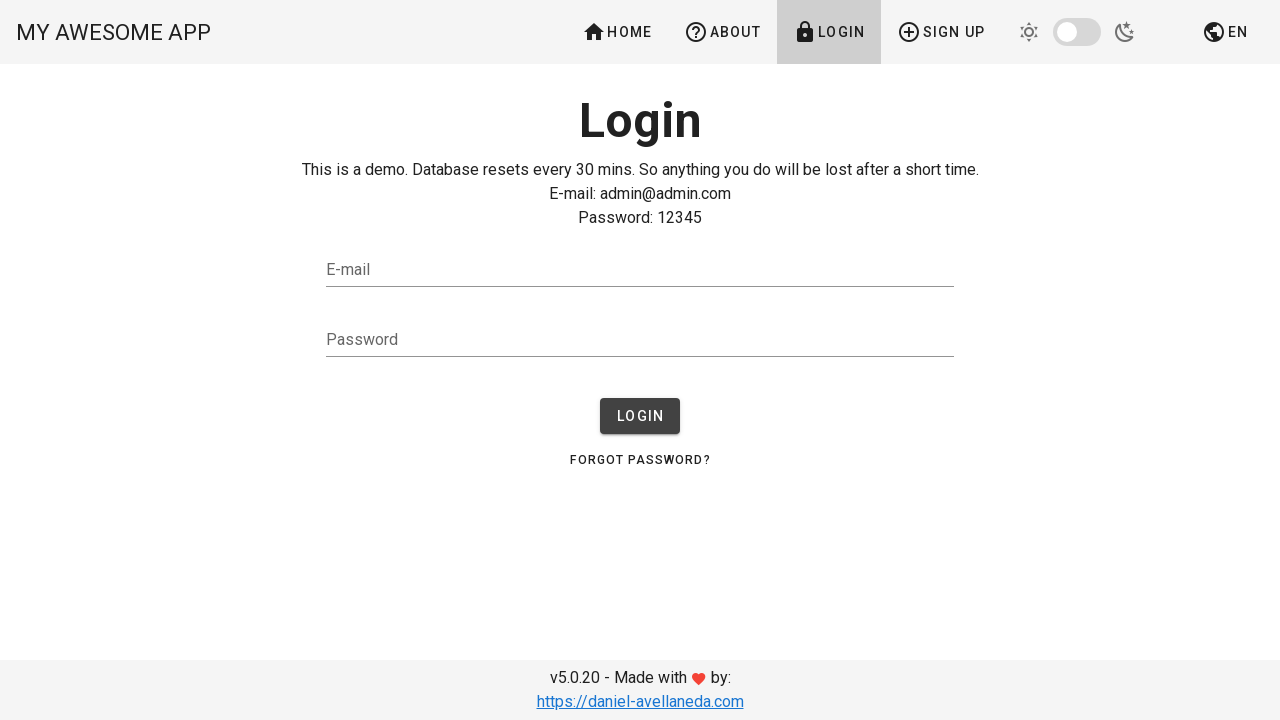